Tests the feedback section by clicking on various feedback elements including the helpful question and feedback emoji.

Starting URL: https://demo.betterdocs.co/docs/troubleshooting-sleek-layout-responsiveness-issues/

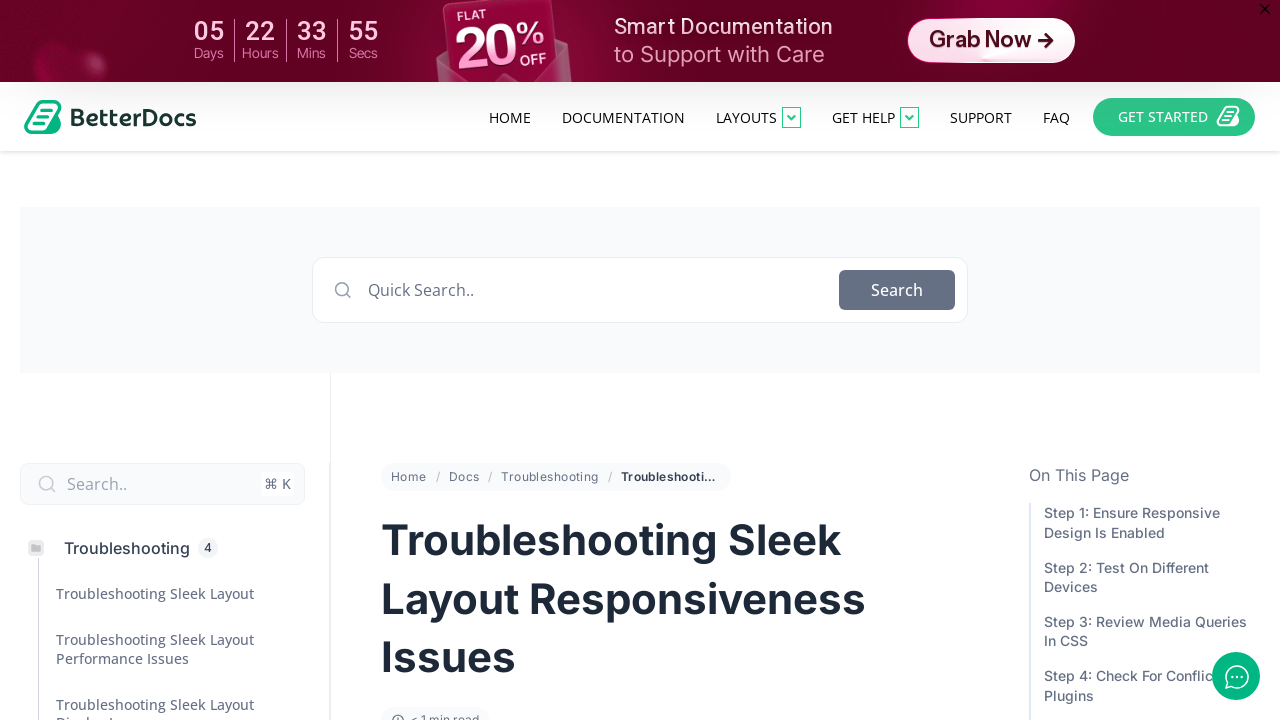

Clicked on 'Was this helpful?' heading at (674, 360) on internal:role=heading[name="Was this helpful?"i]
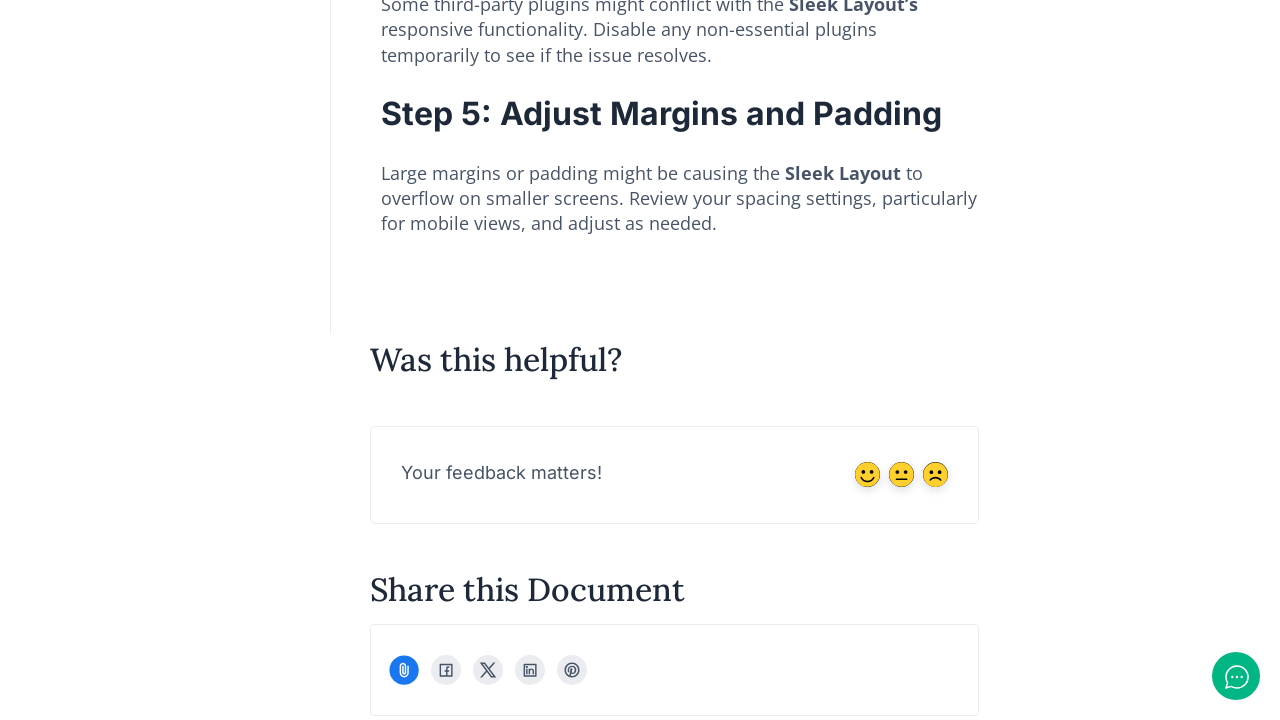

Clicked on feedback section container at (674, 460) on div:nth-child(2) > div > section:nth-child(2) > .elementor-container > .elemento
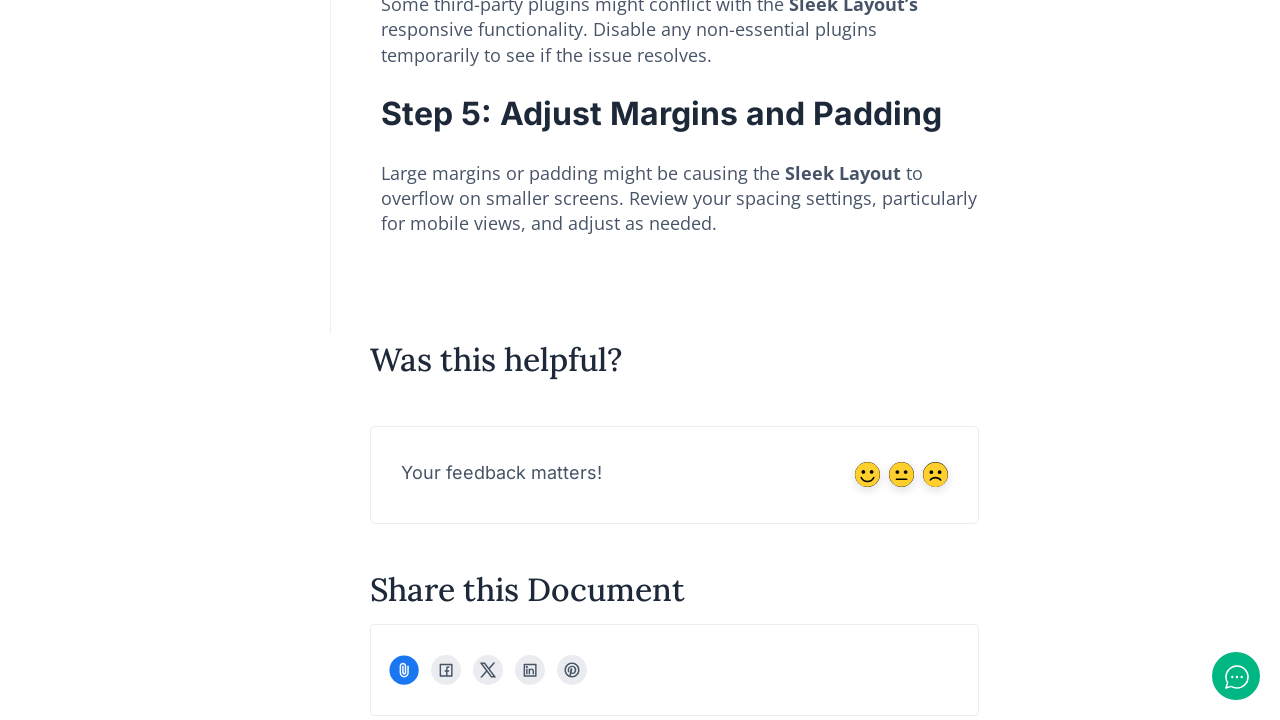

Clicked on feedback widget container at (286, 41) on div:nth-child(2) > .elementor-widget-container > div
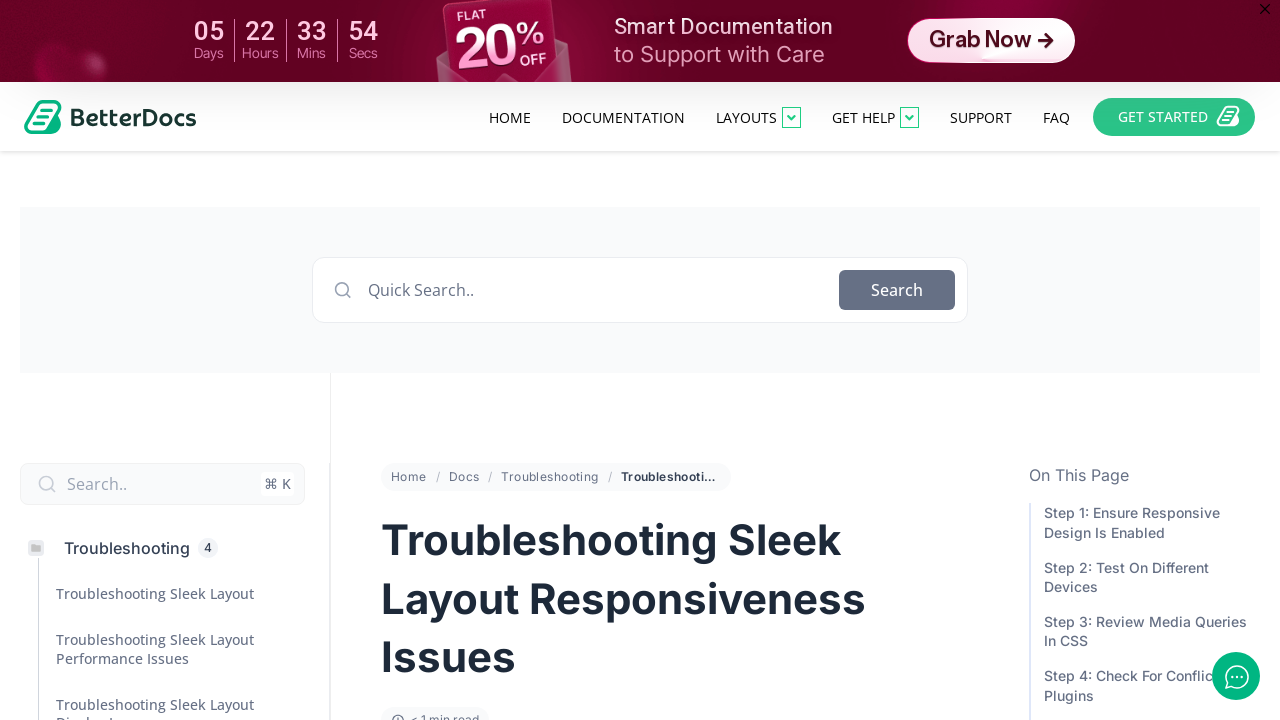

Clicked on 'Your feedback matters!' heading at (502, 360) on internal:role=heading[name="Your feedback matters!"i]
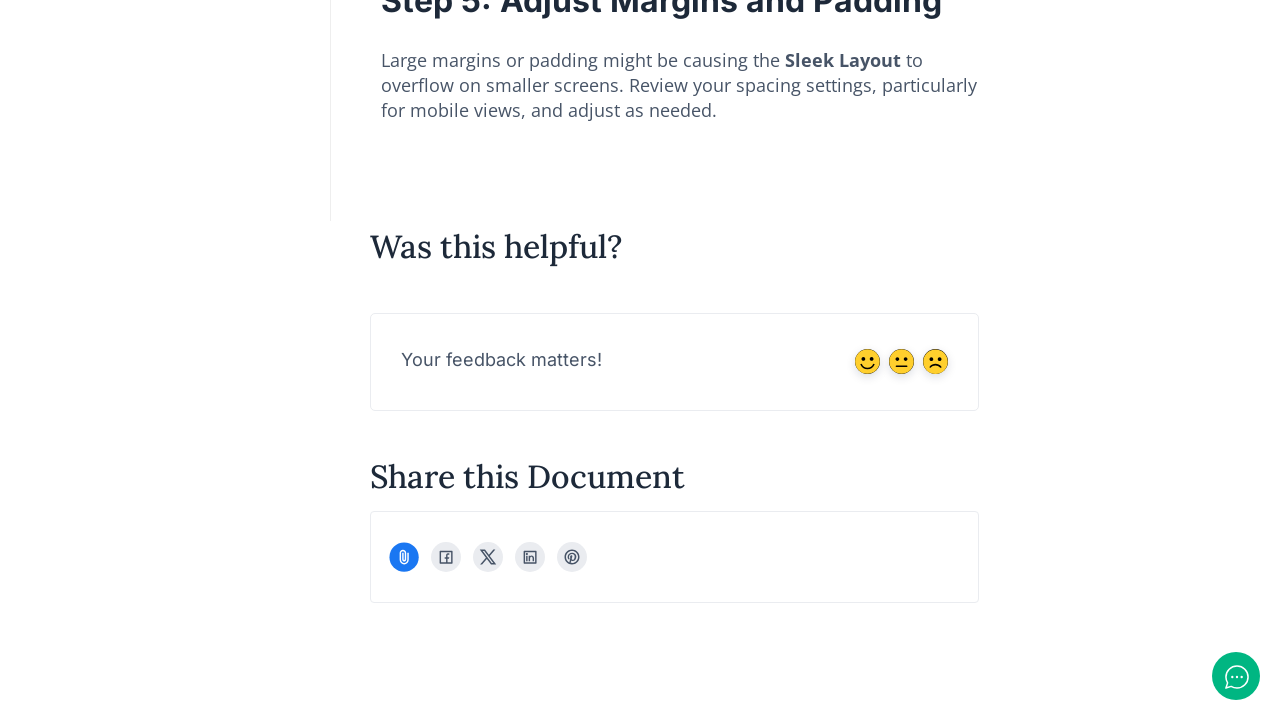

Clicked on feelings emoji at (867, 362) on .betterdocs-feelings >> nth=0
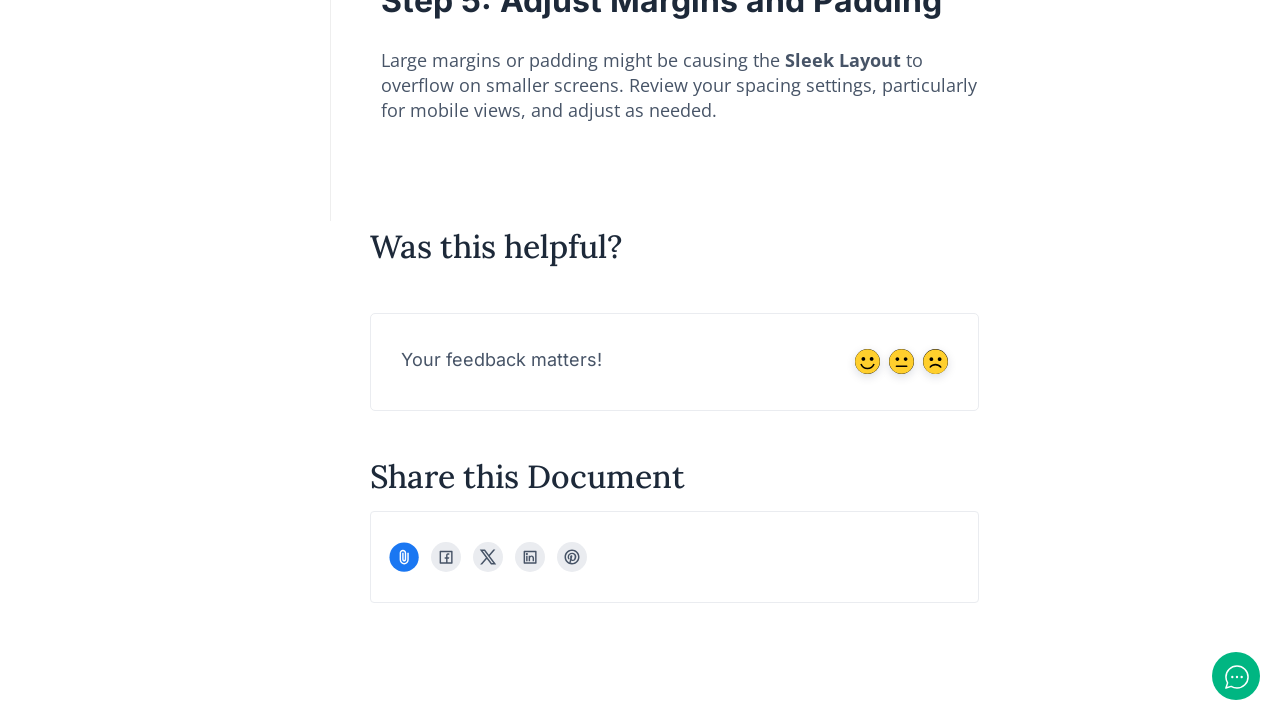

Verified thanks message appears by clicking on it at (674, 360) on internal:text="Thanks for your feedback"i
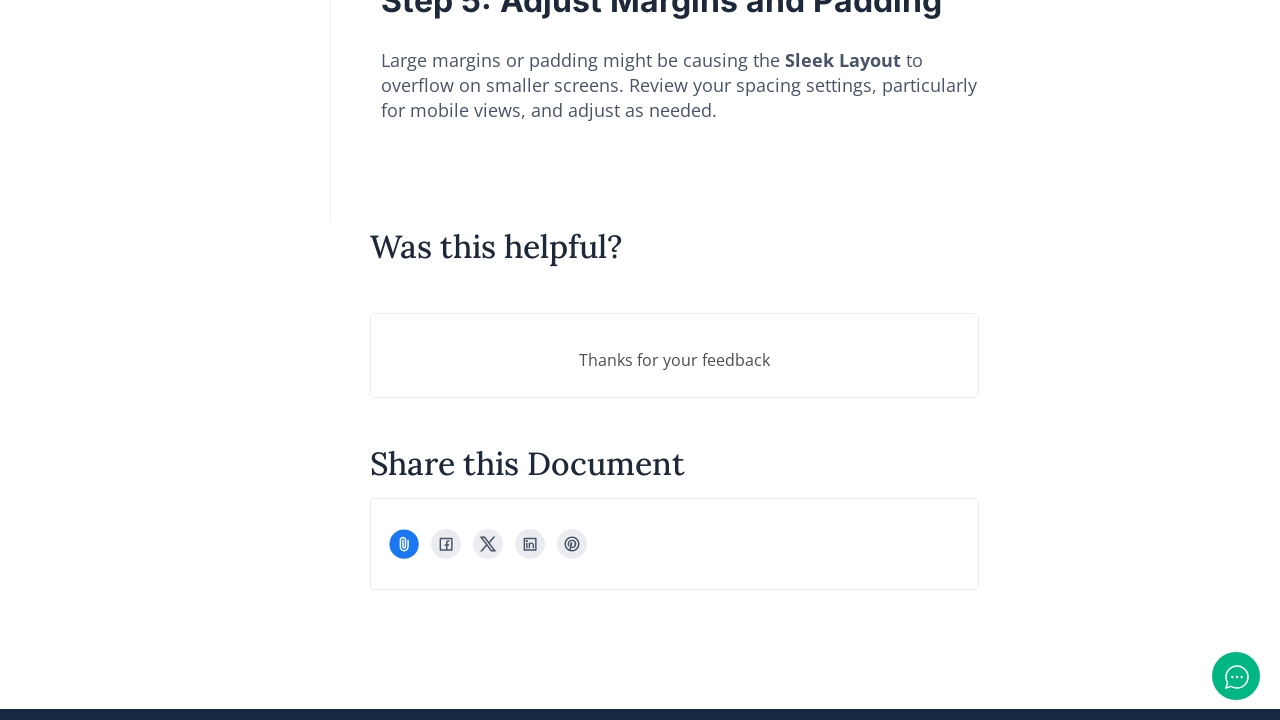

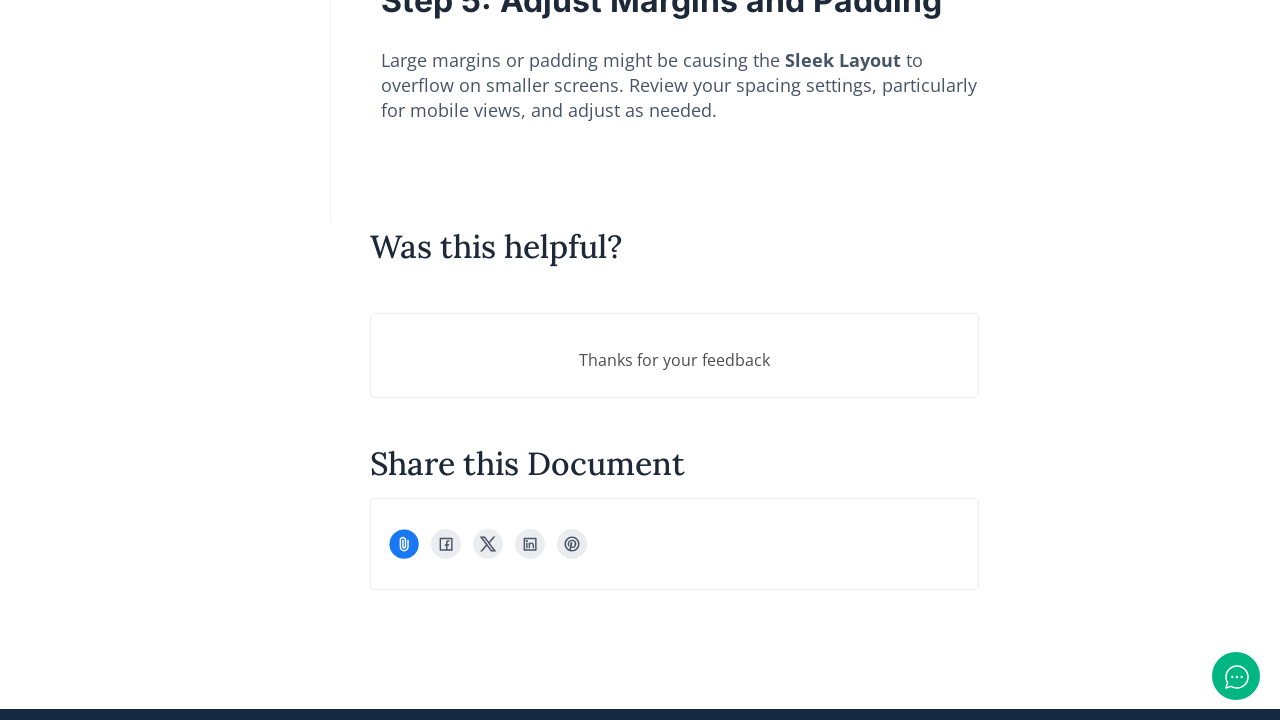